Tests dropdown selection by reading two numbers, calculating their sum, and selecting the matching value from a dropdown

Starting URL: http://suninjuly.github.io/selects1.html

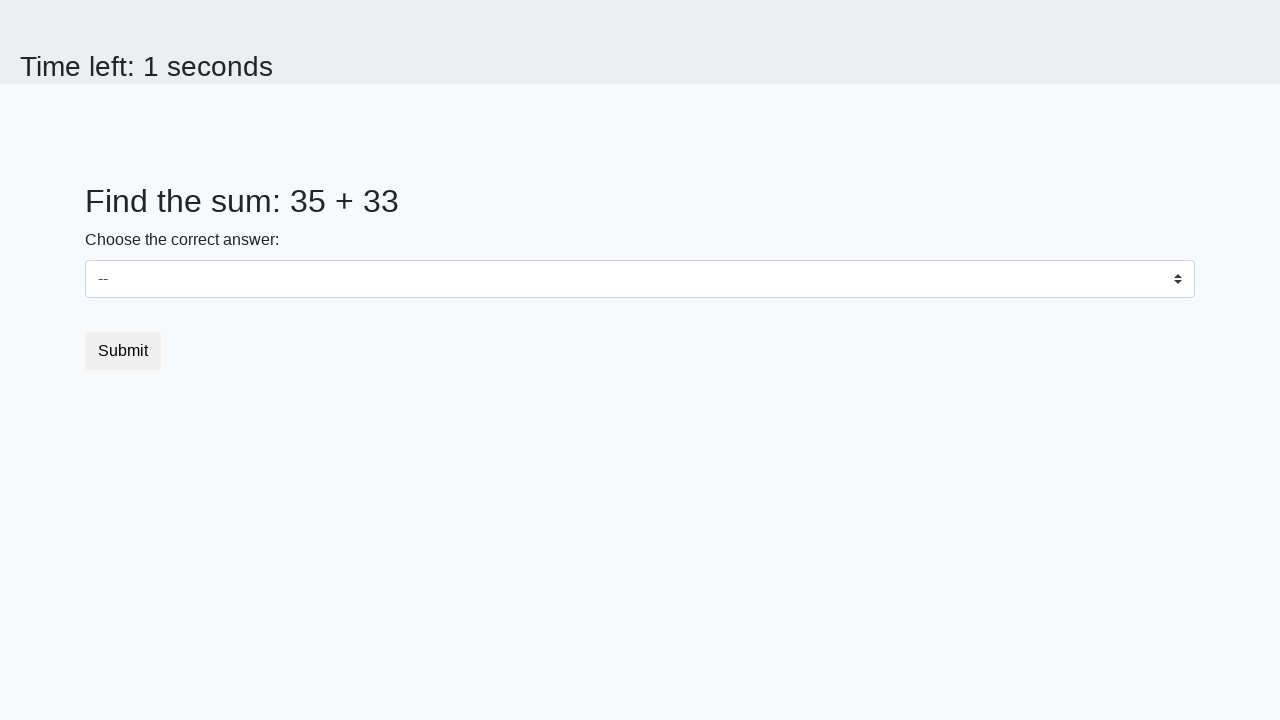

Read first number from #num1 element
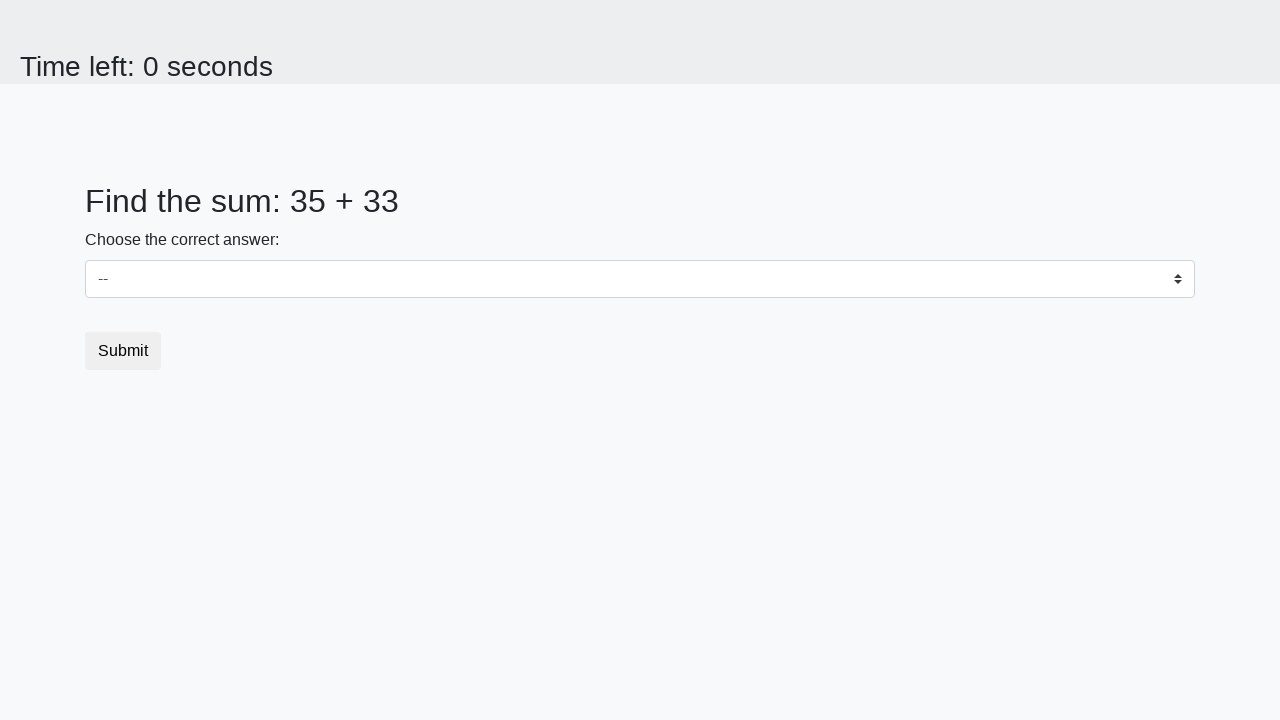

Read second number from #num2 element
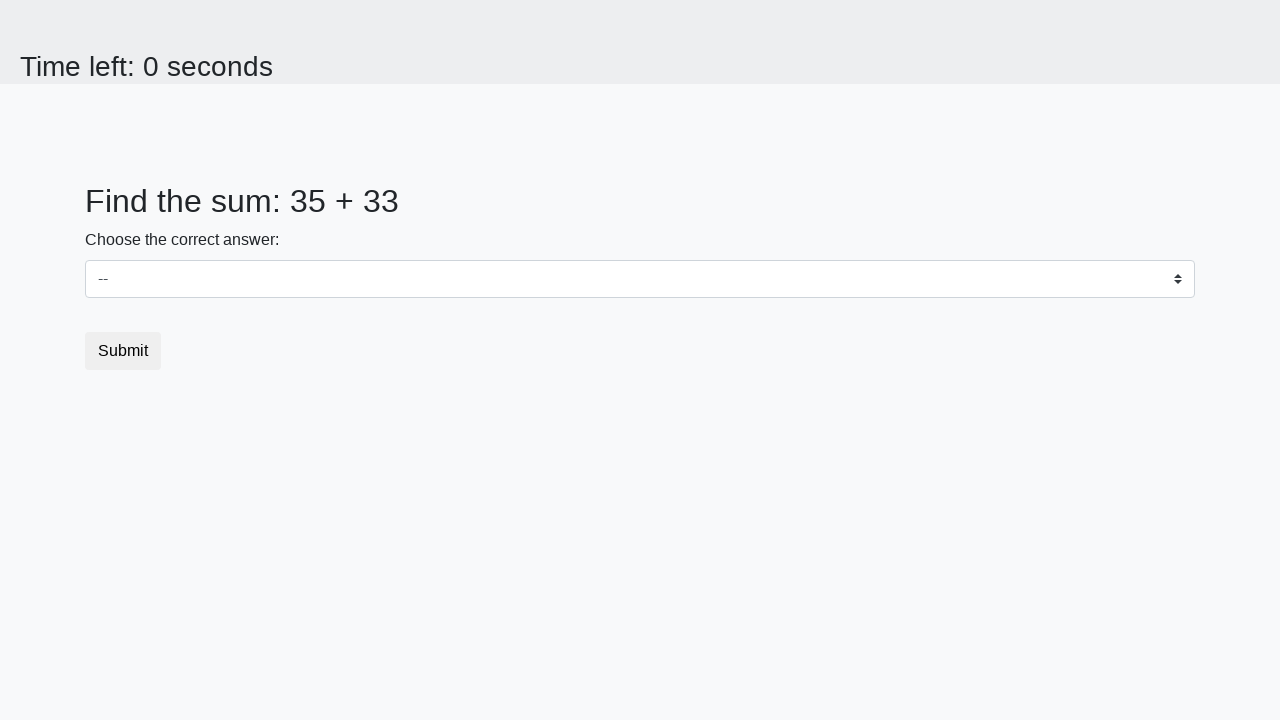

Calculated sum of 35 + 33 = 68
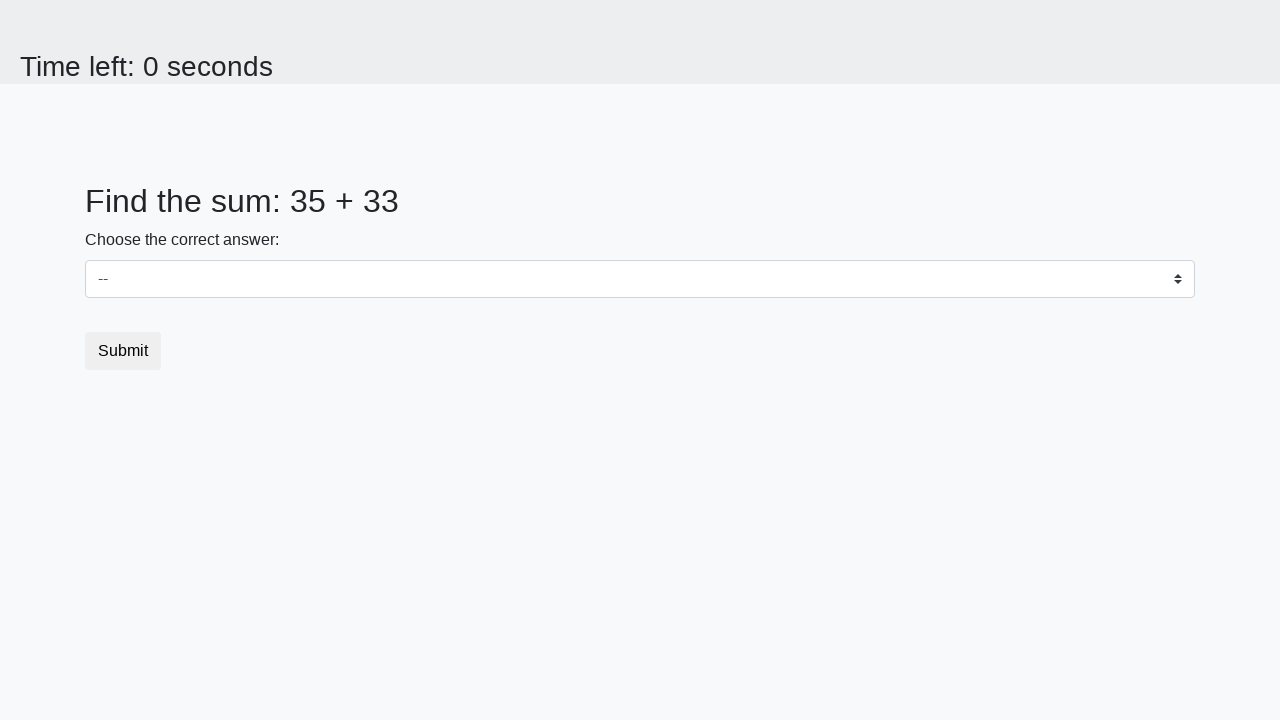

Selected value 68 from dropdown on select
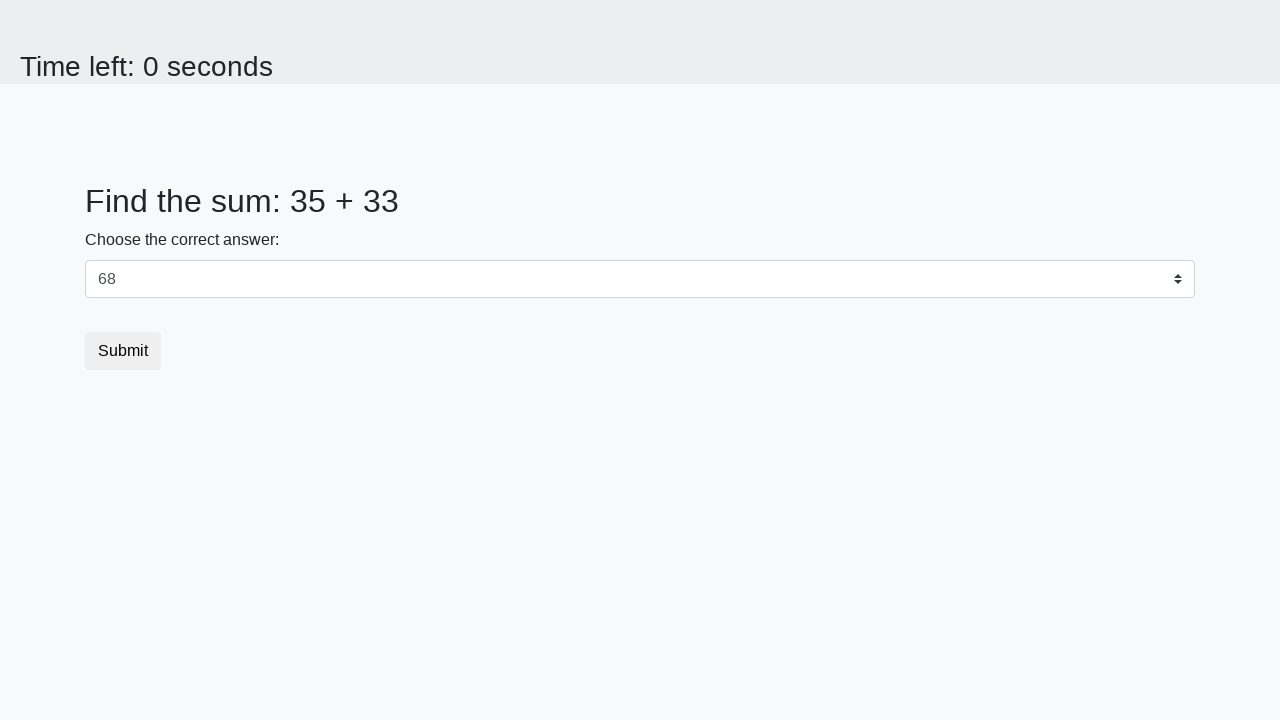

Clicked submit button to submit the form at (123, 351) on .btn
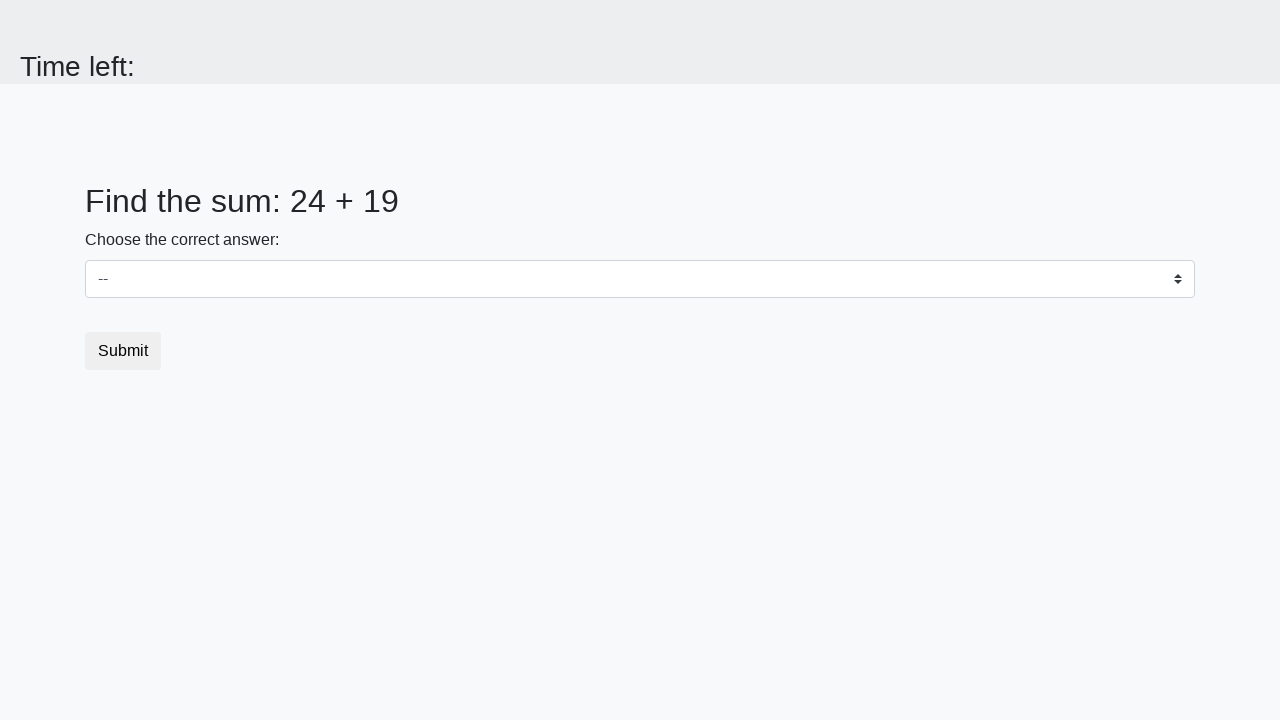

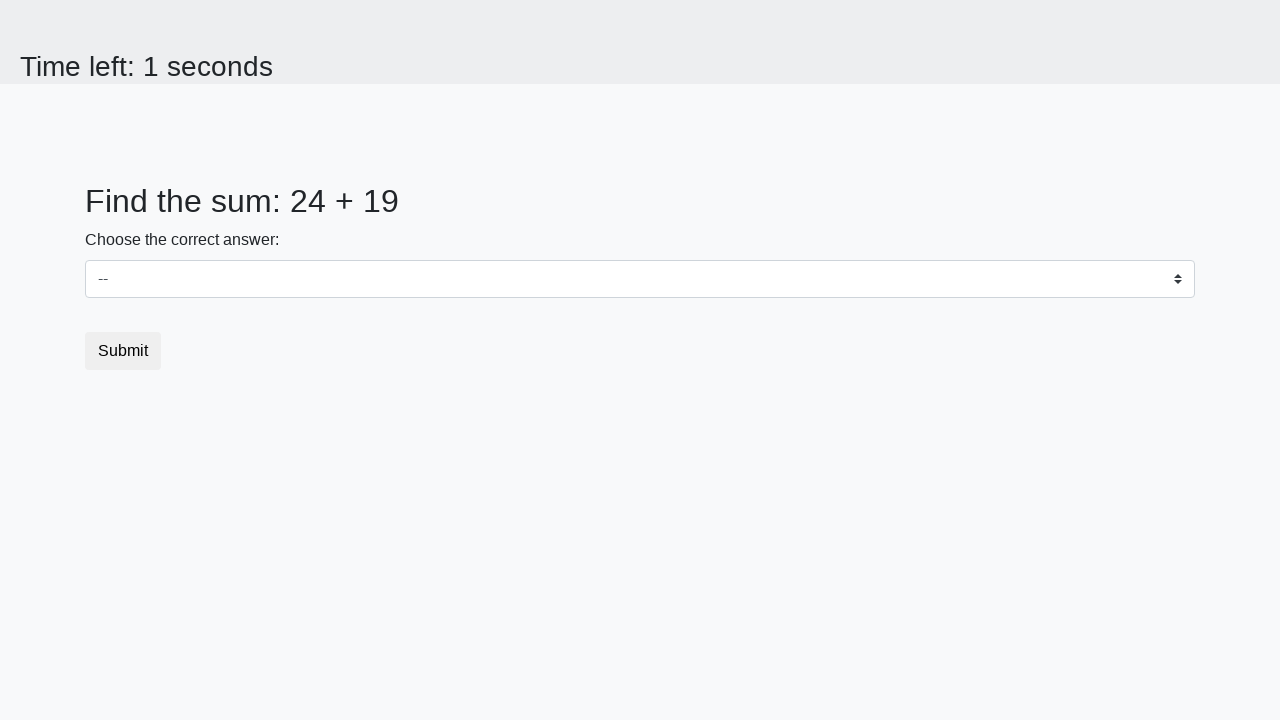